Tests hover functionality by hovering over an avatar image and verifying that additional user information (caption) appears on hover.

Starting URL: http://the-internet.herokuapp.com/hovers

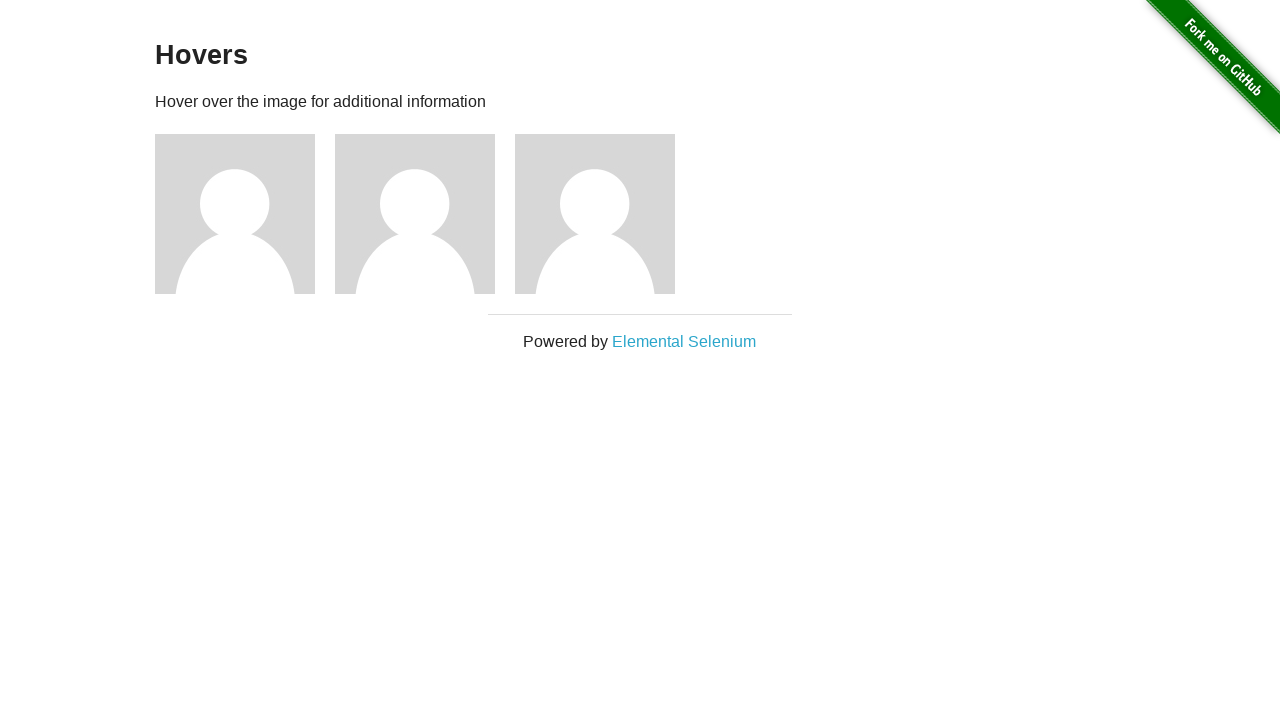

Navigated to hovers test page
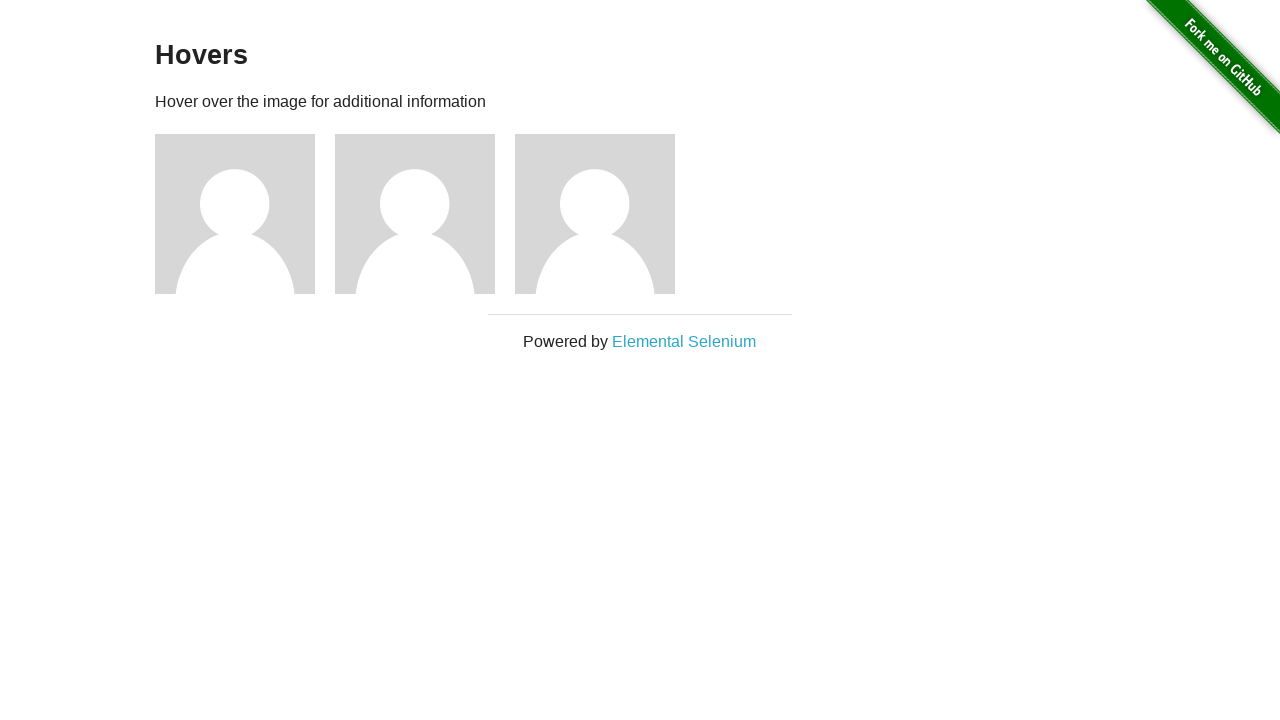

Hovered over the first avatar image at (245, 214) on .figure >> nth=0
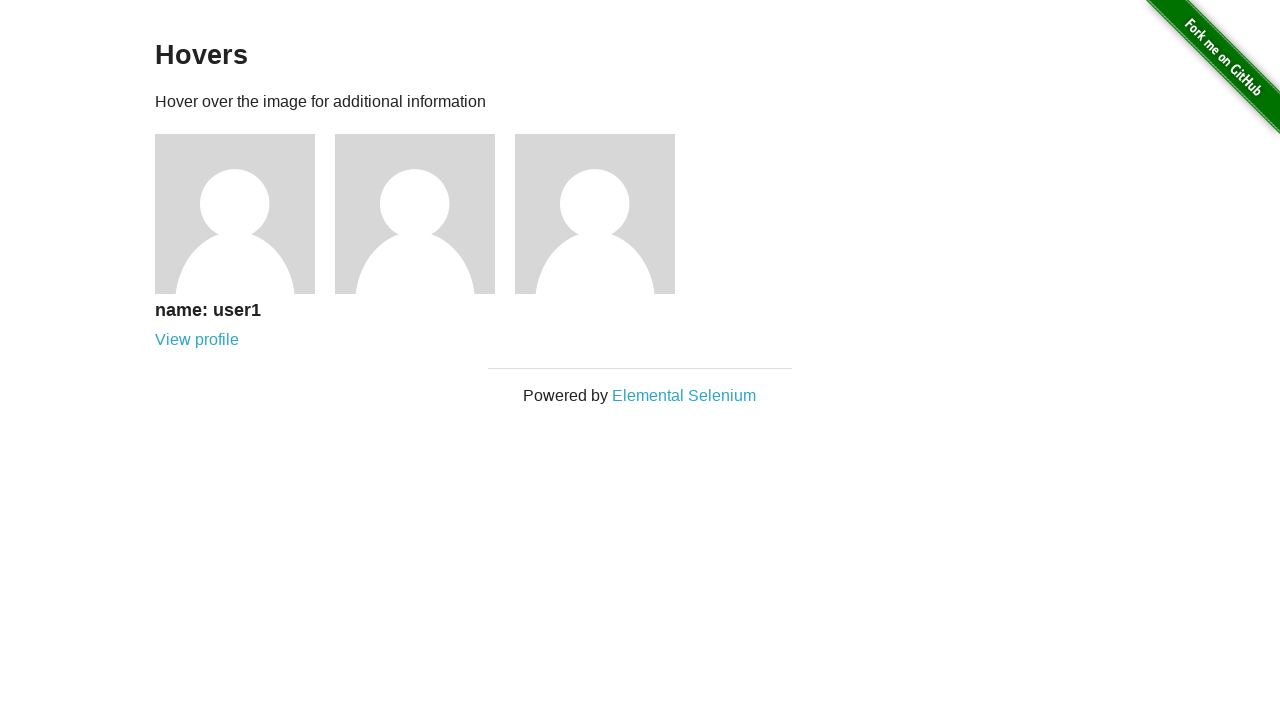

Verified that caption is visible after hovering over avatar
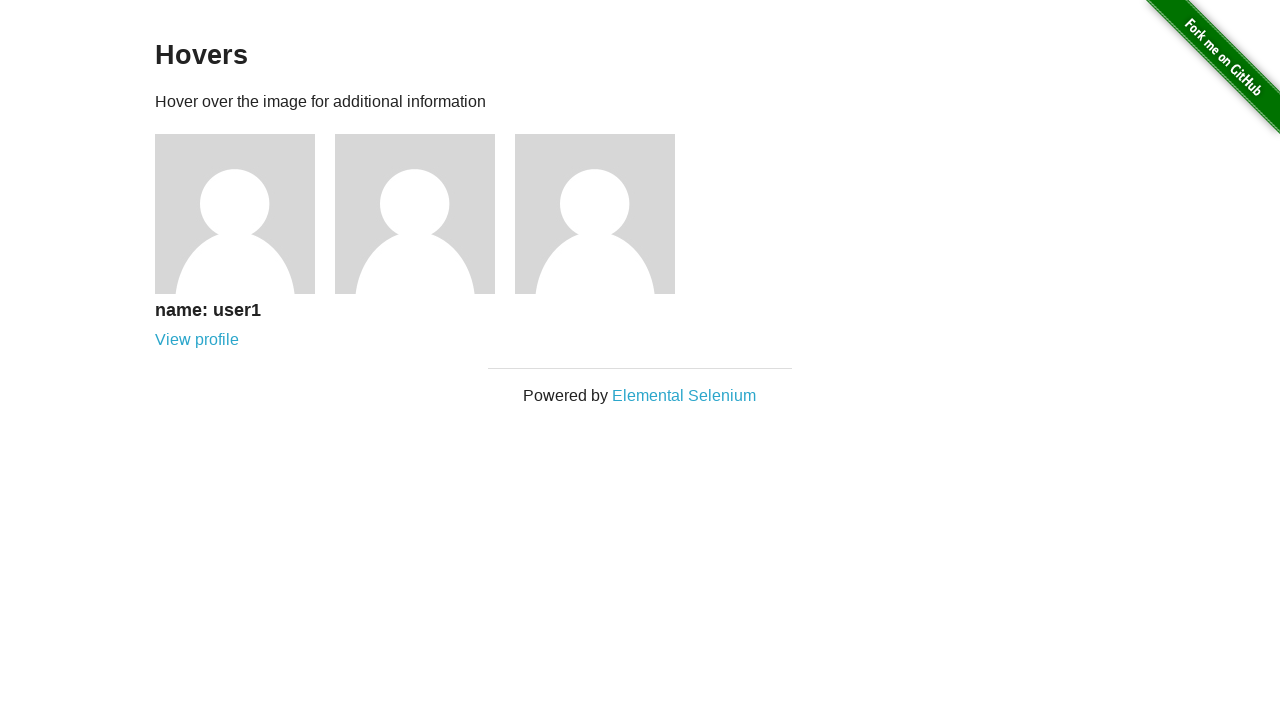

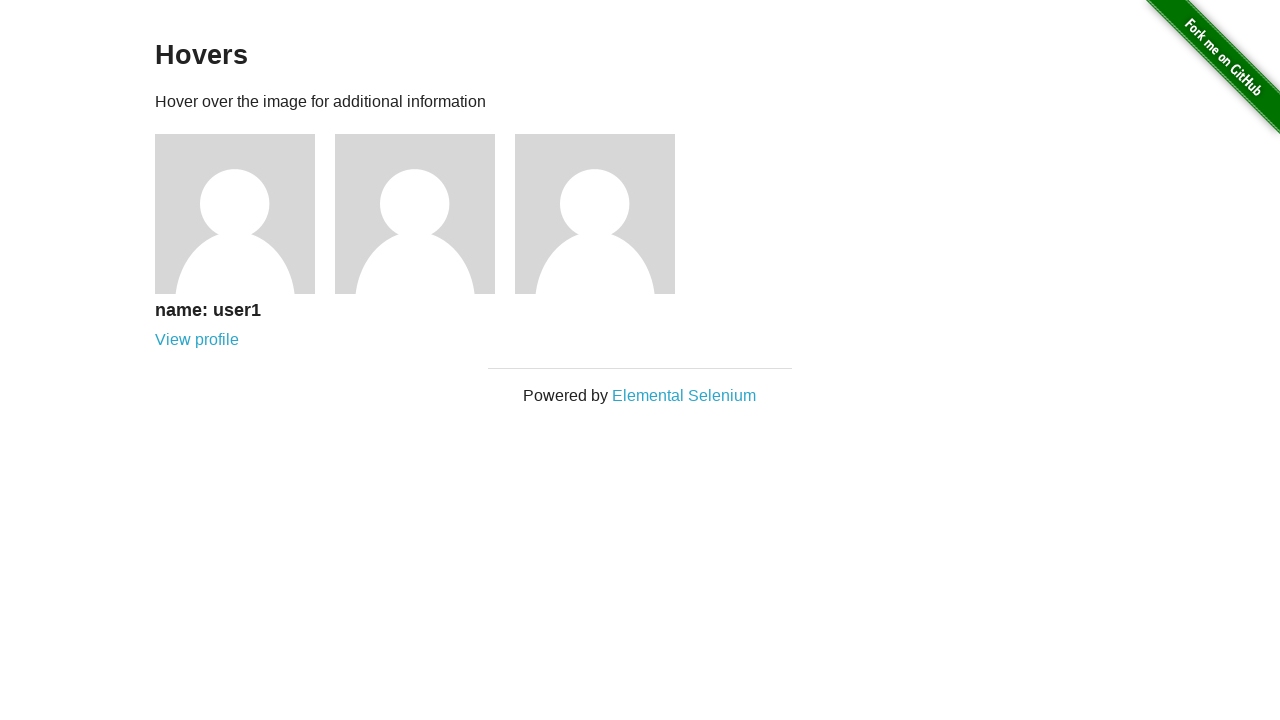